Tests calendar date selection with proper WebDriverWait for AJAX loading

Starting URL: http://demos.telerik.com/aspnet-ajax/ajaxloadingpanel/functionality/explicit-show-hide/defaultcs.aspx

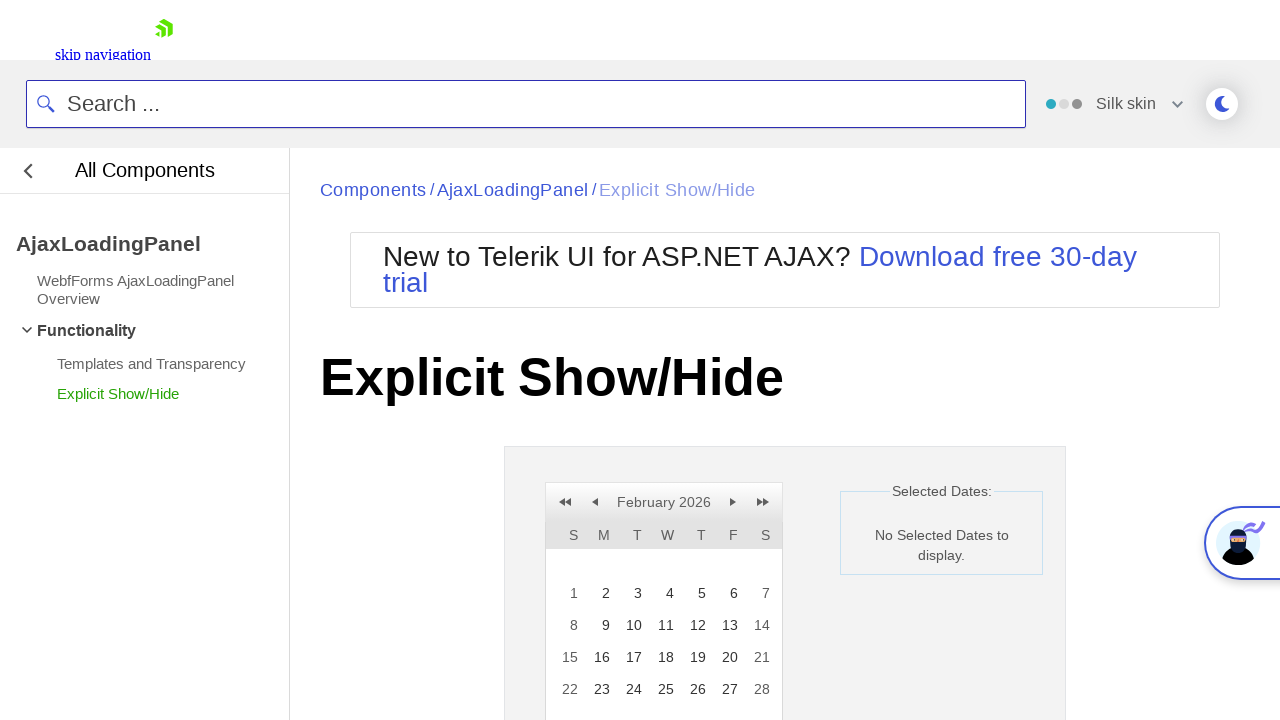

Demo container loaded
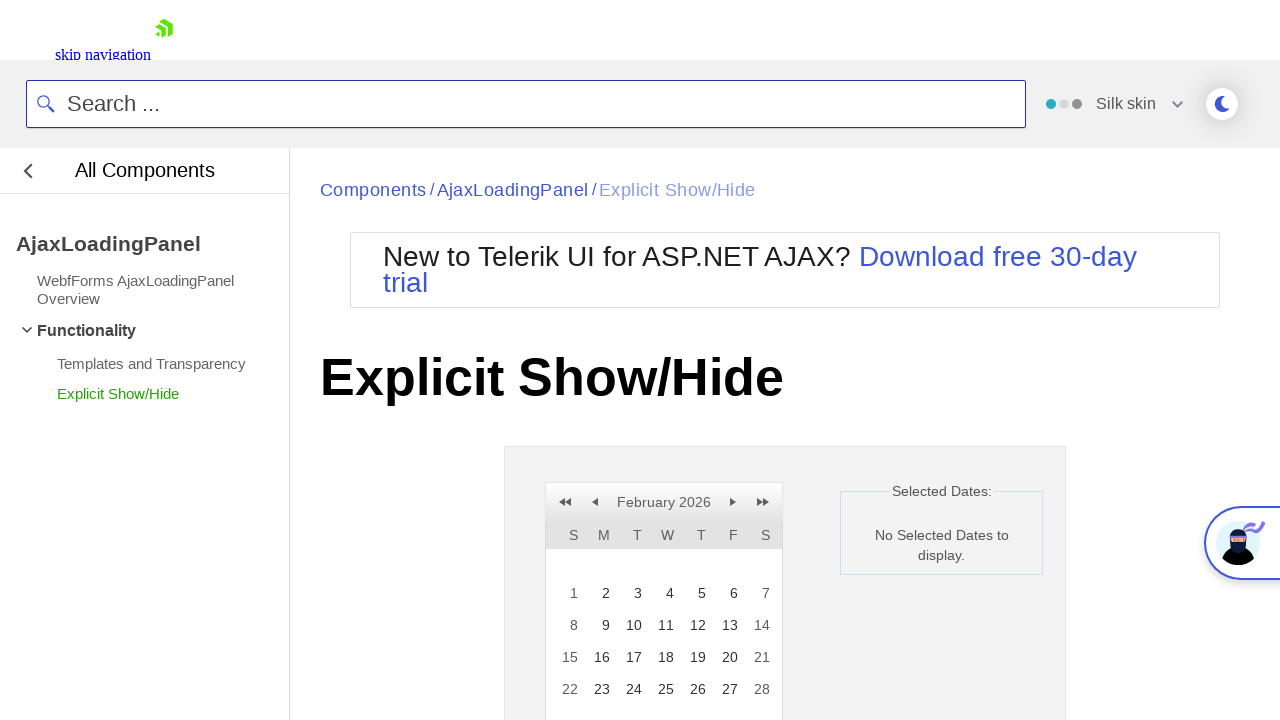

Retrieved initial selected date text: No Selected Dates to display.
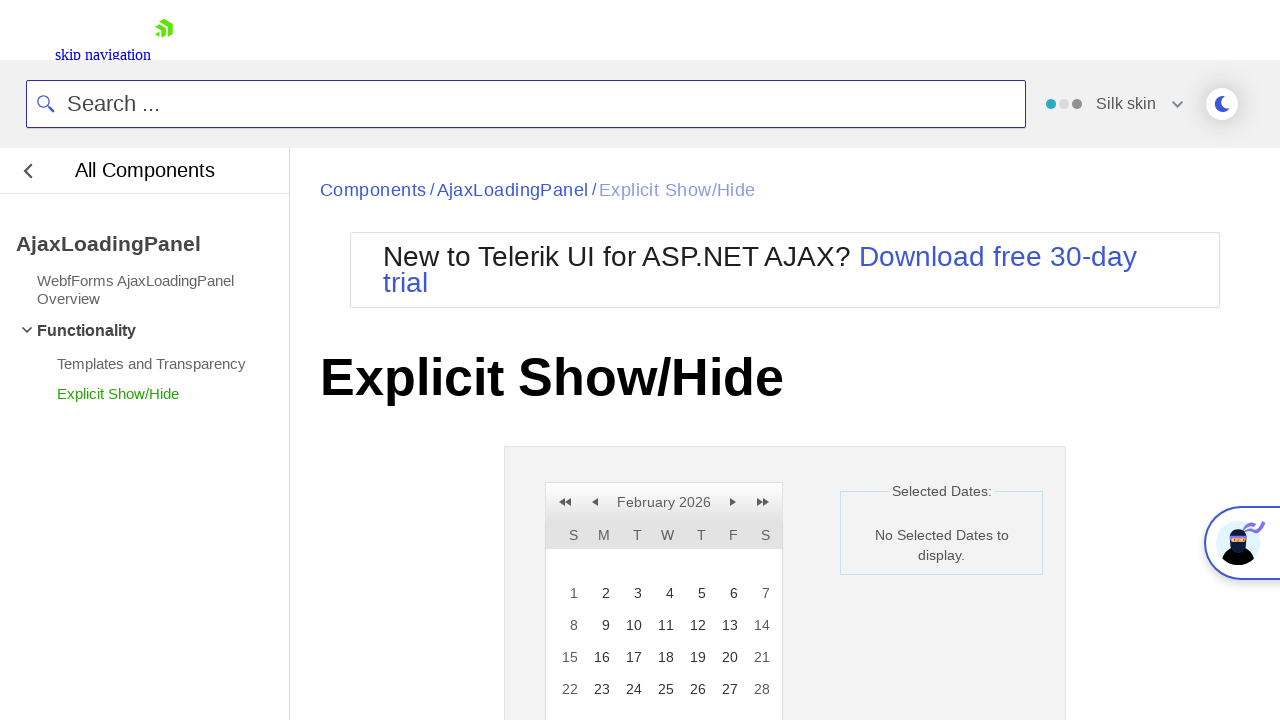

Clicked on the 3rd day of the month in calendar at (632, 593) on xpath=.//*[contains(@class, 'rcRow')]/td/a[.='3']
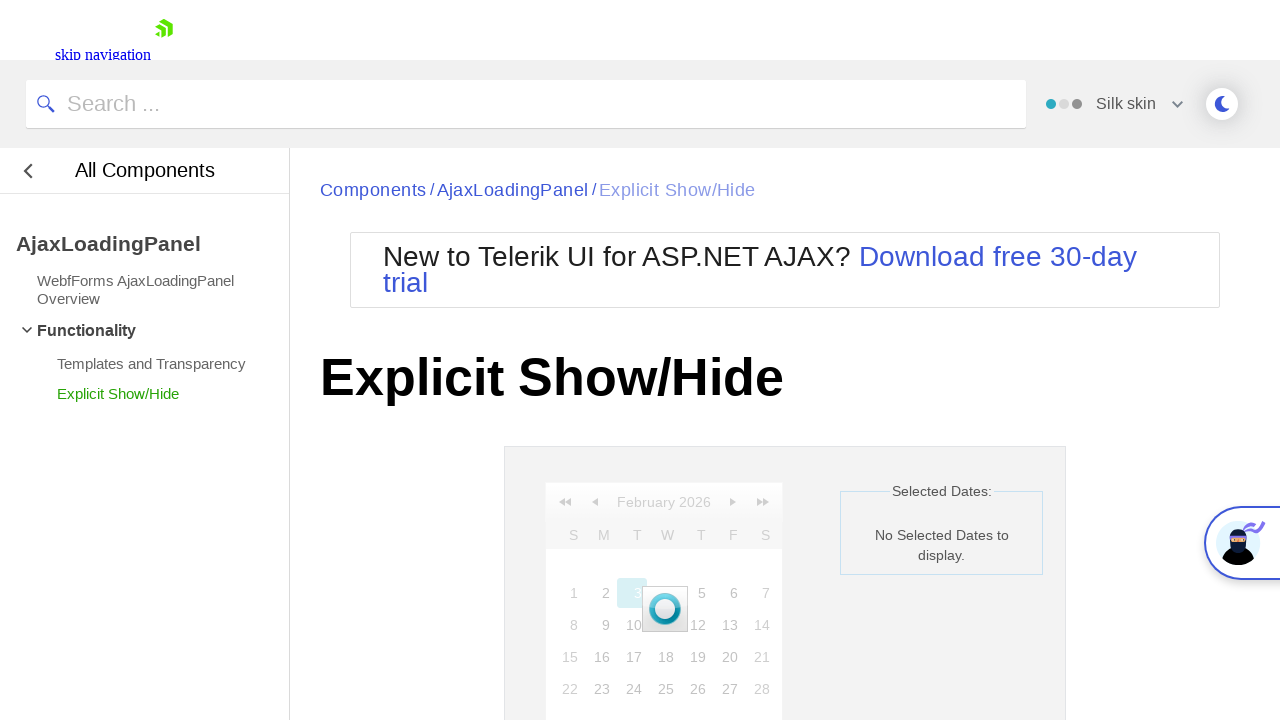

AJAX loading indicator disappeared
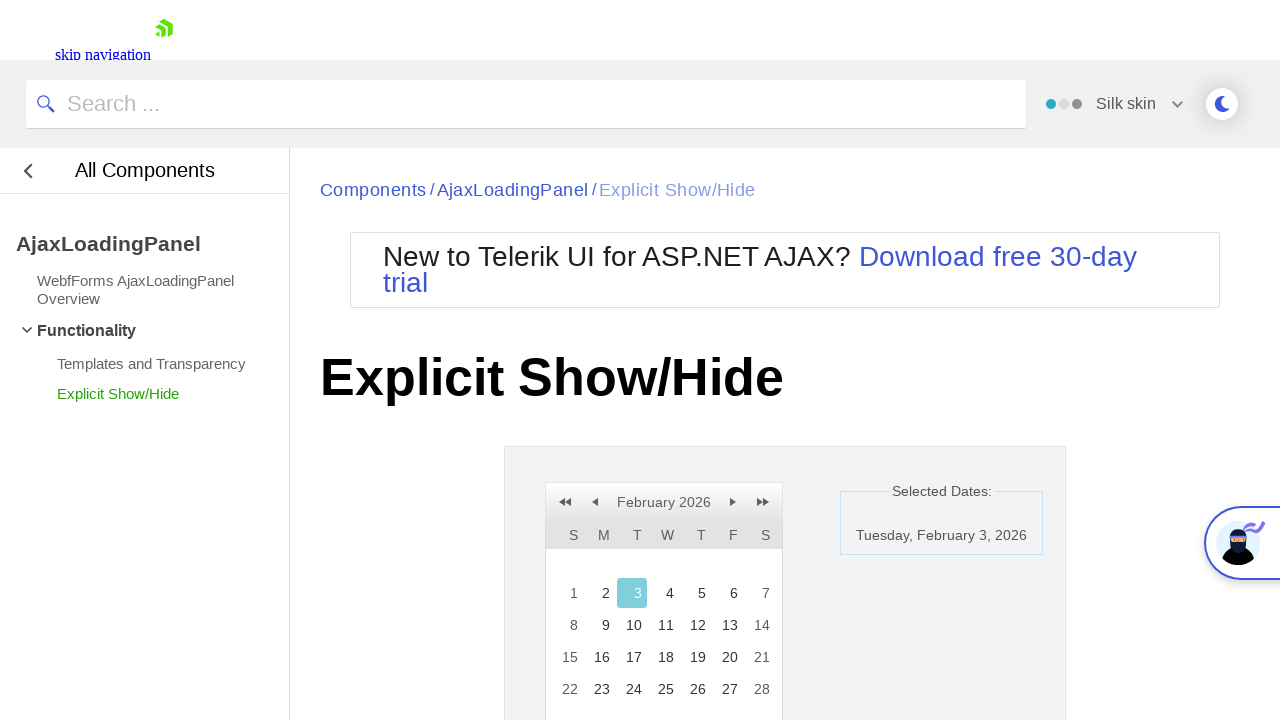

Selected date label became visible after AJAX completion
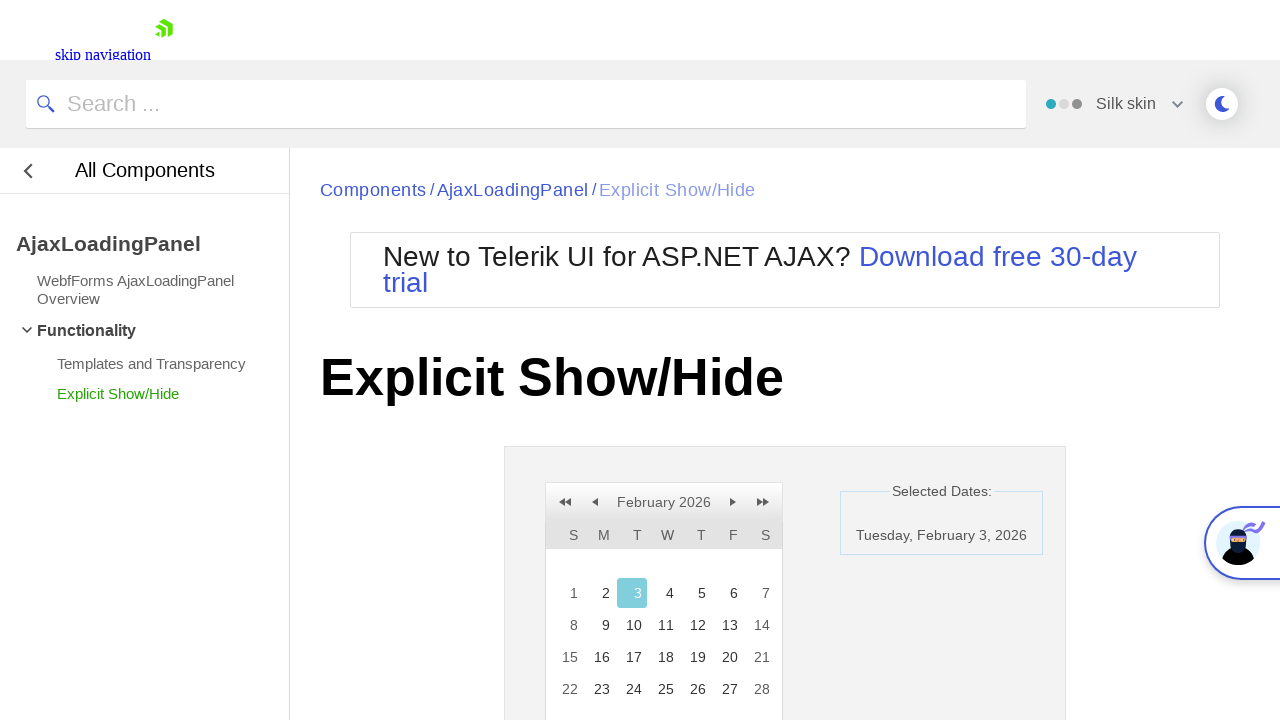

Retrieved updated selected date text: Tuesday, February 3, 2026
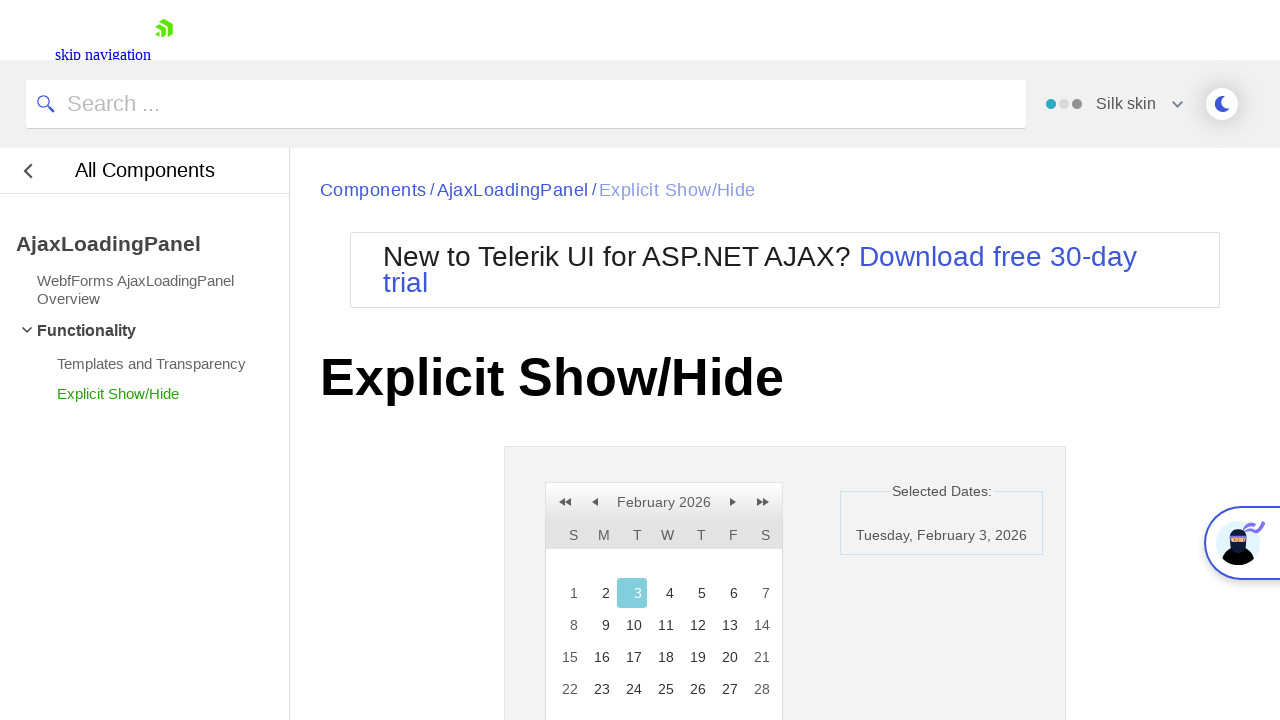

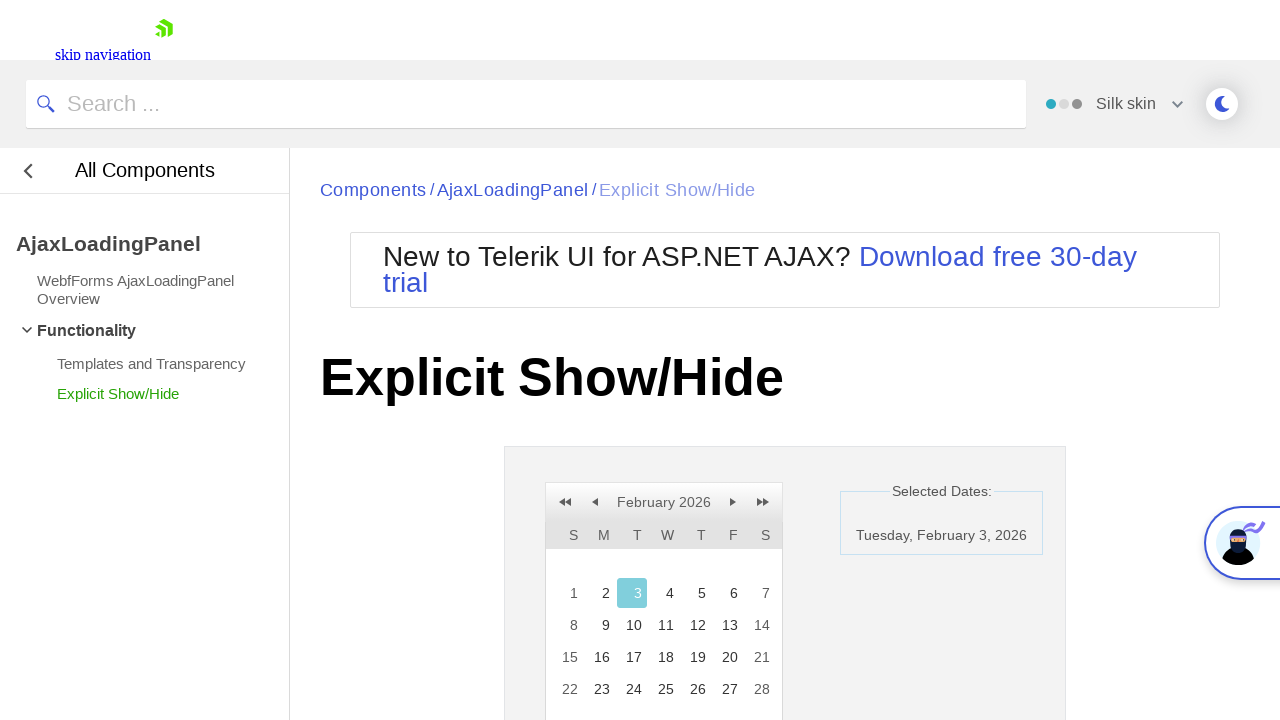